Tests the search filter functionality by entering "Rice" in the search field and verifying that the filtered results match the expected items

Starting URL: https://rahulshettyacademy.com/seleniumPractise/#/offers

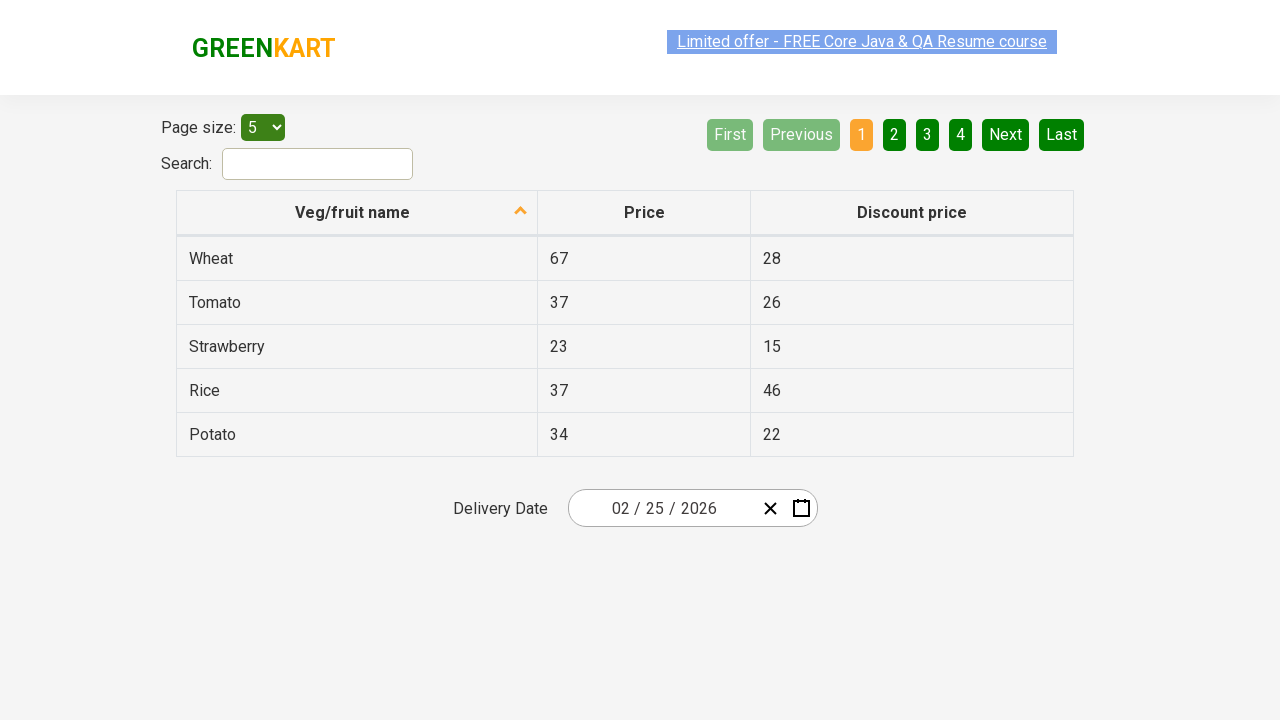

Entered 'Rice' in the search field on #search-field
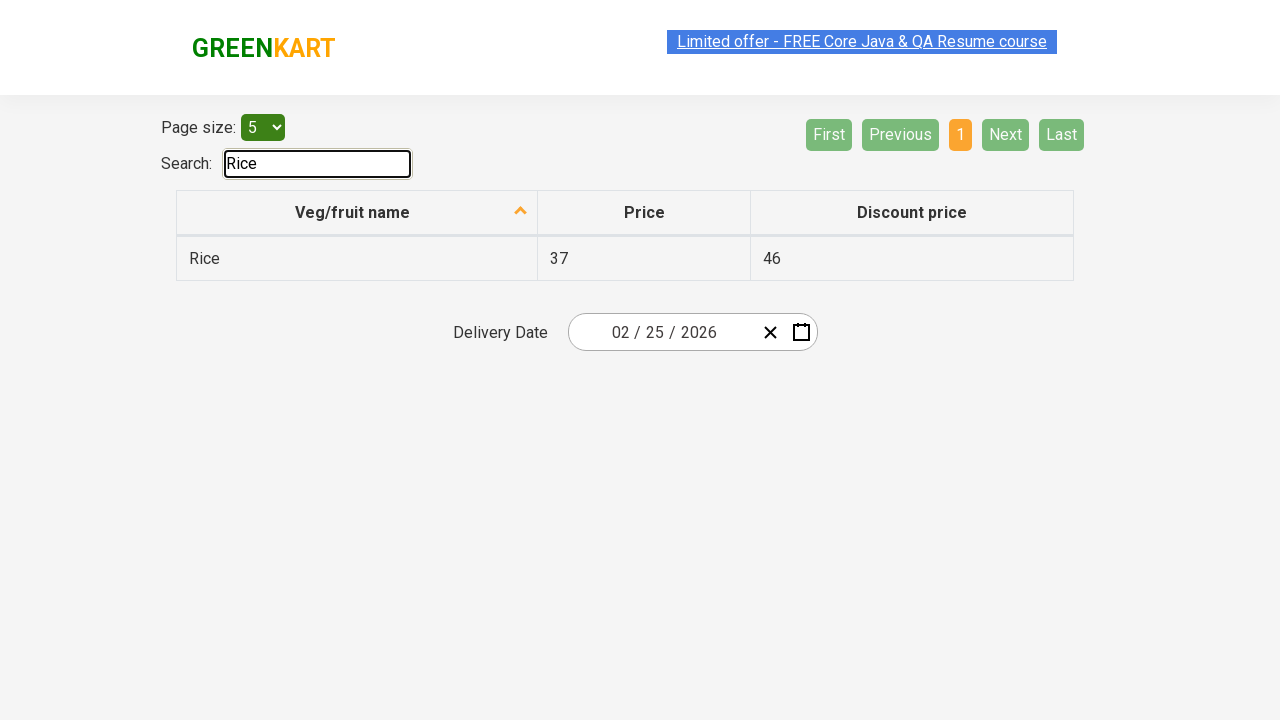

Waited for filter to apply
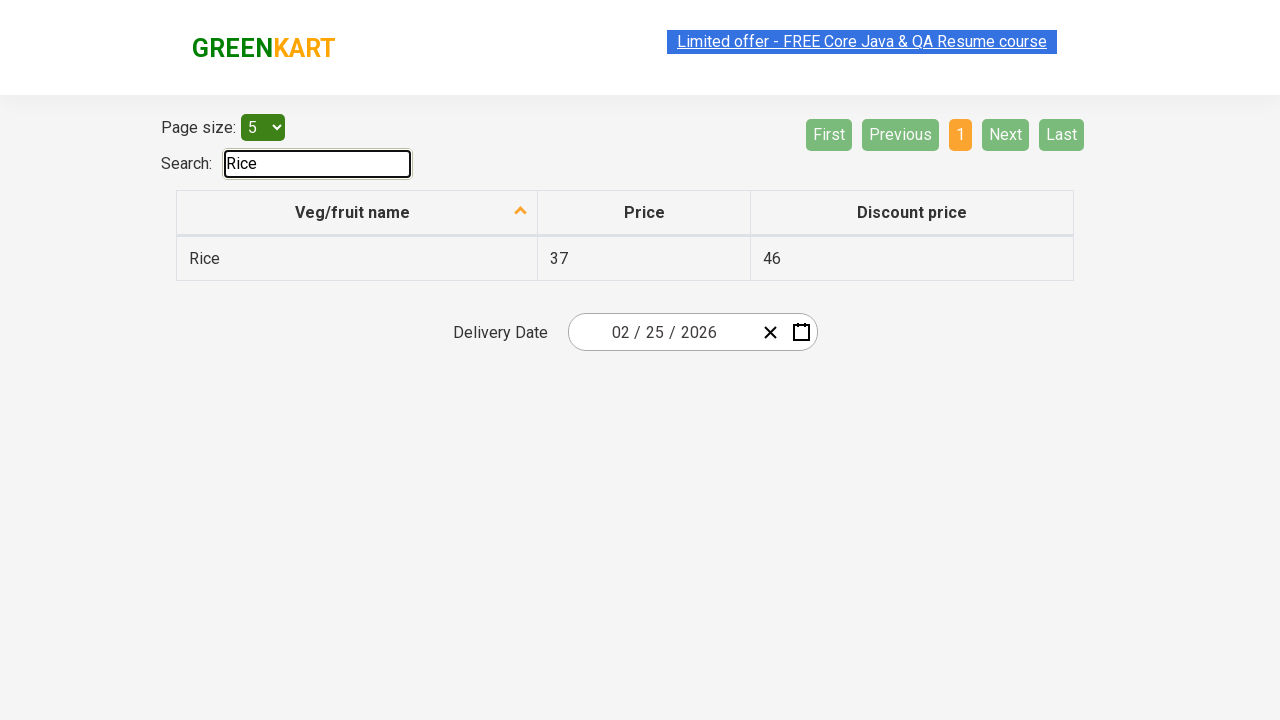

Retrieved filtered items from table
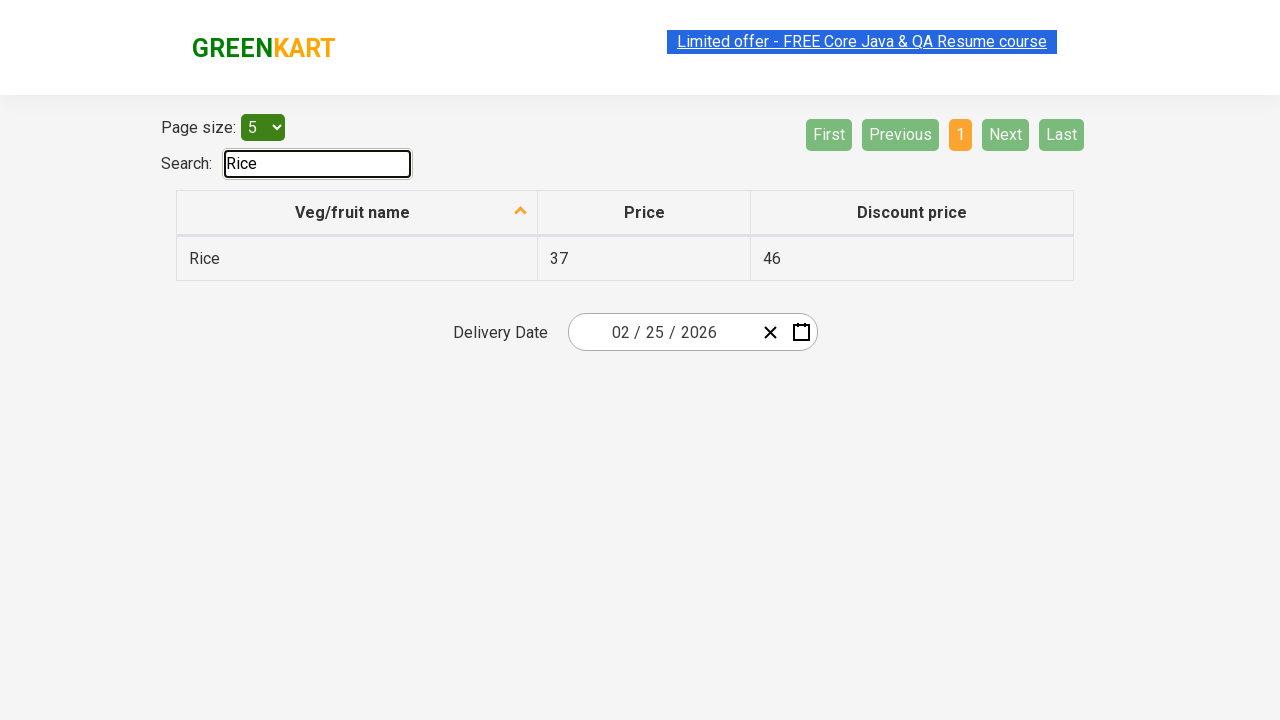

Verified filtered item 'Rice' contains 'Rice'
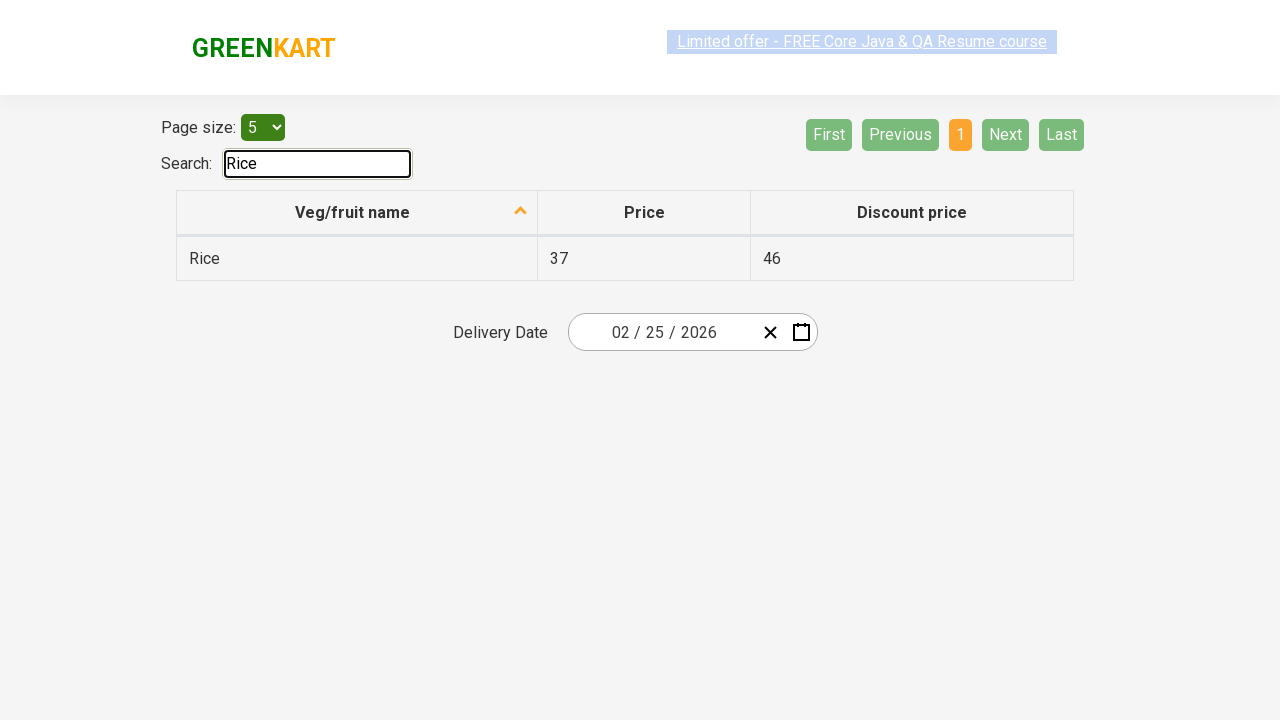

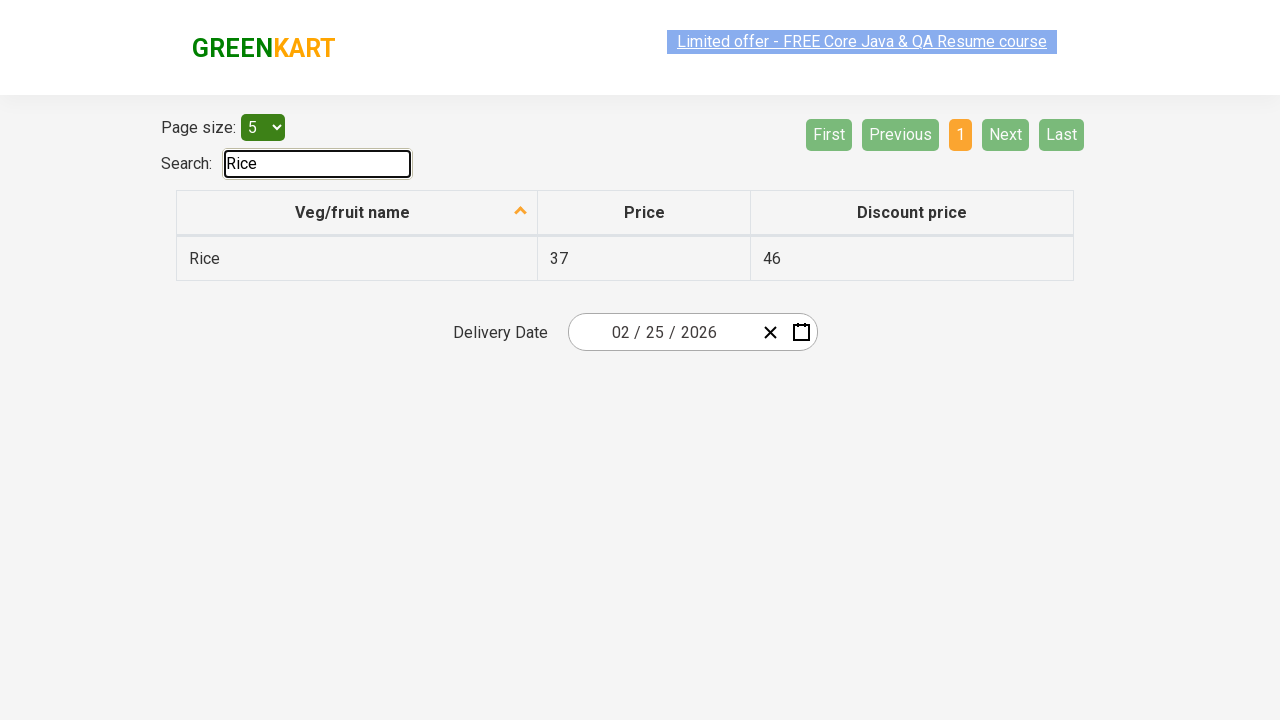